Navigates to eBay privacy policy page and verifies that links are present on the page

Starting URL: https://pages.ebay.in/help/policies/privacy-policy.html

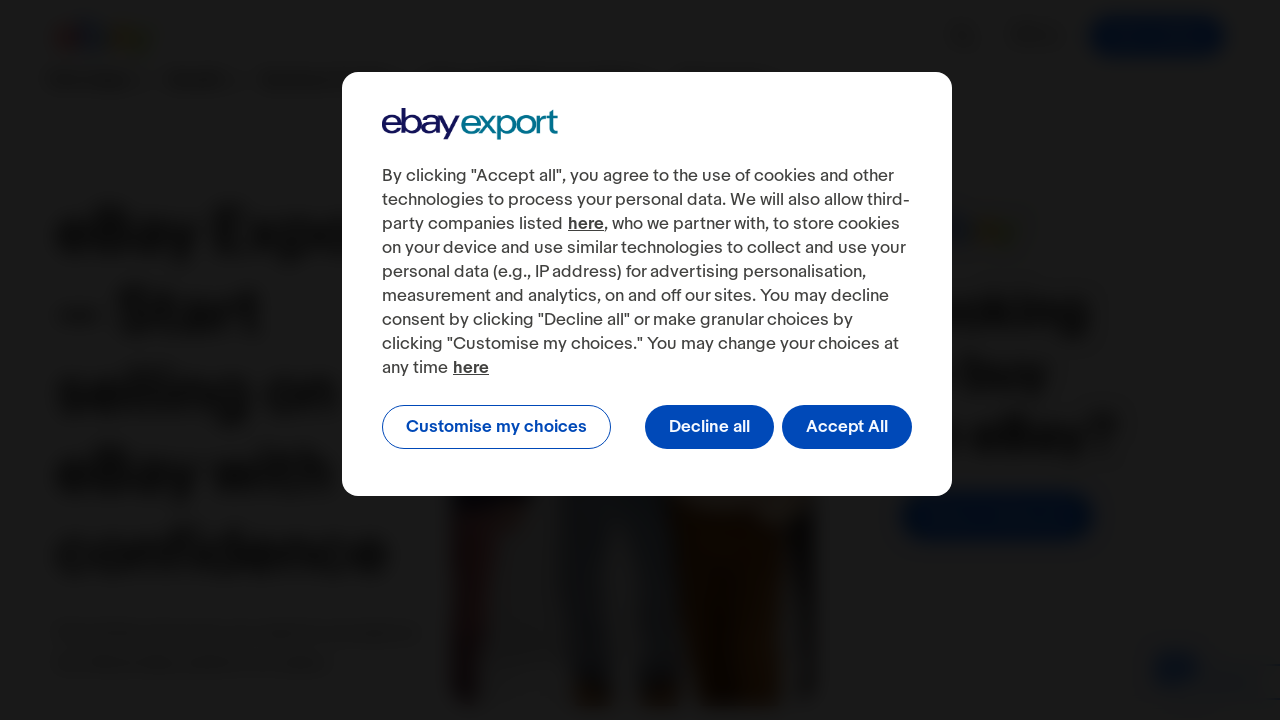

Navigated to eBay privacy policy page
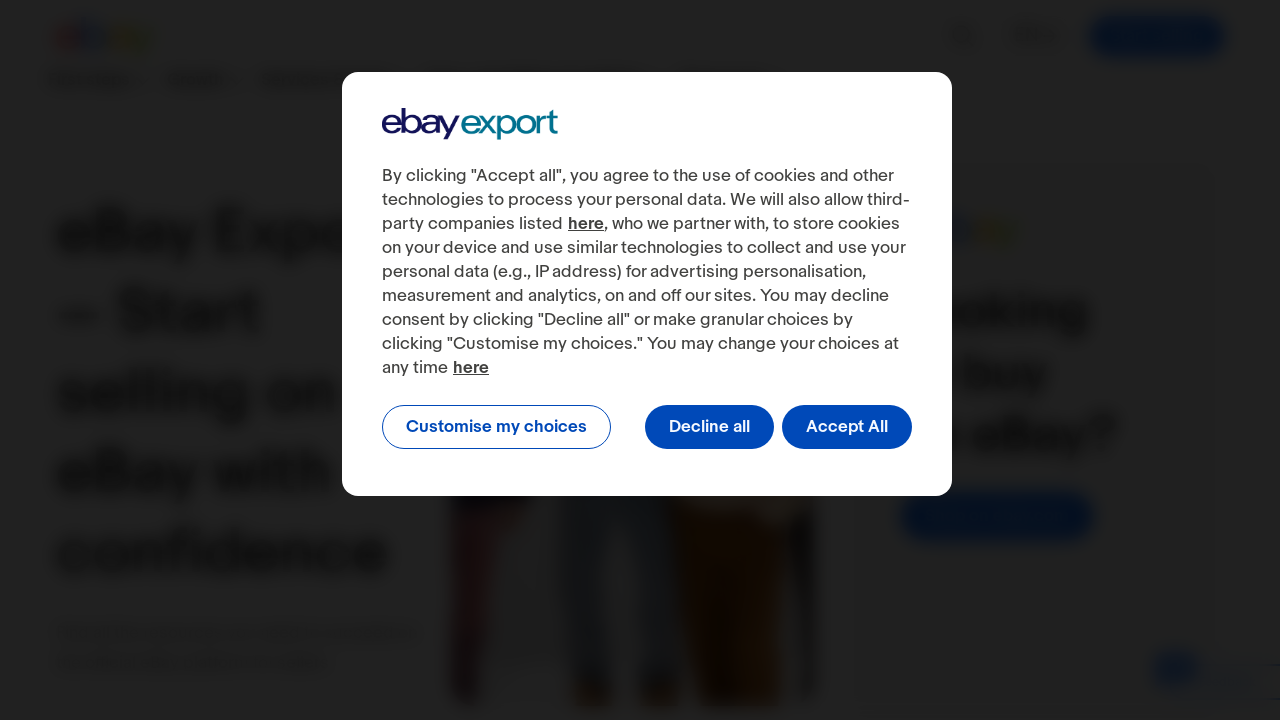

Waited for links to be present on the page
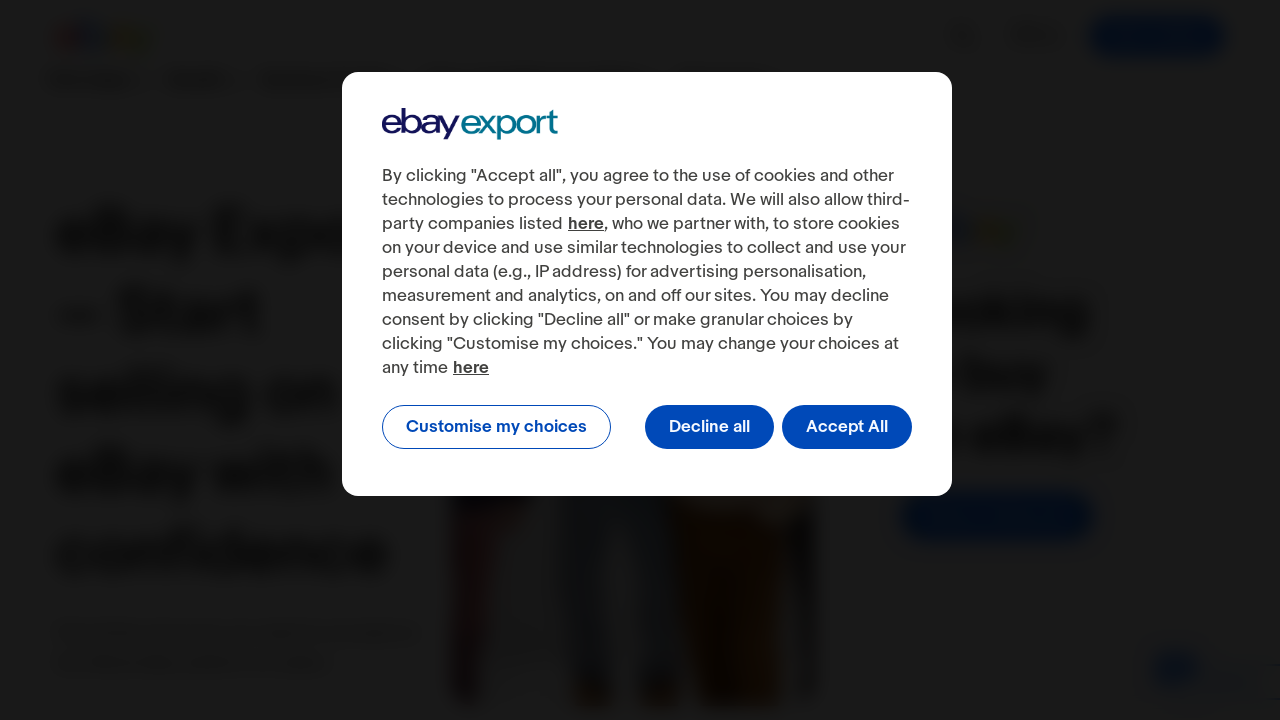

Retrieved all links on the page - found 136 links
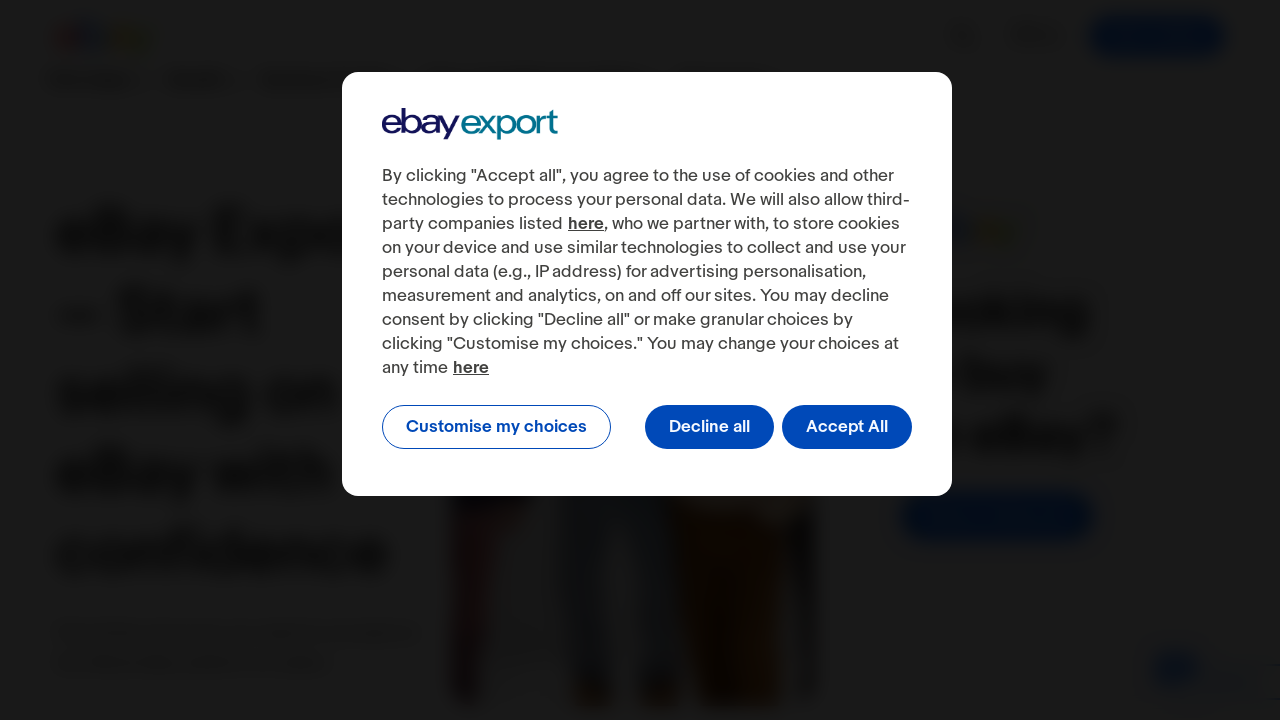

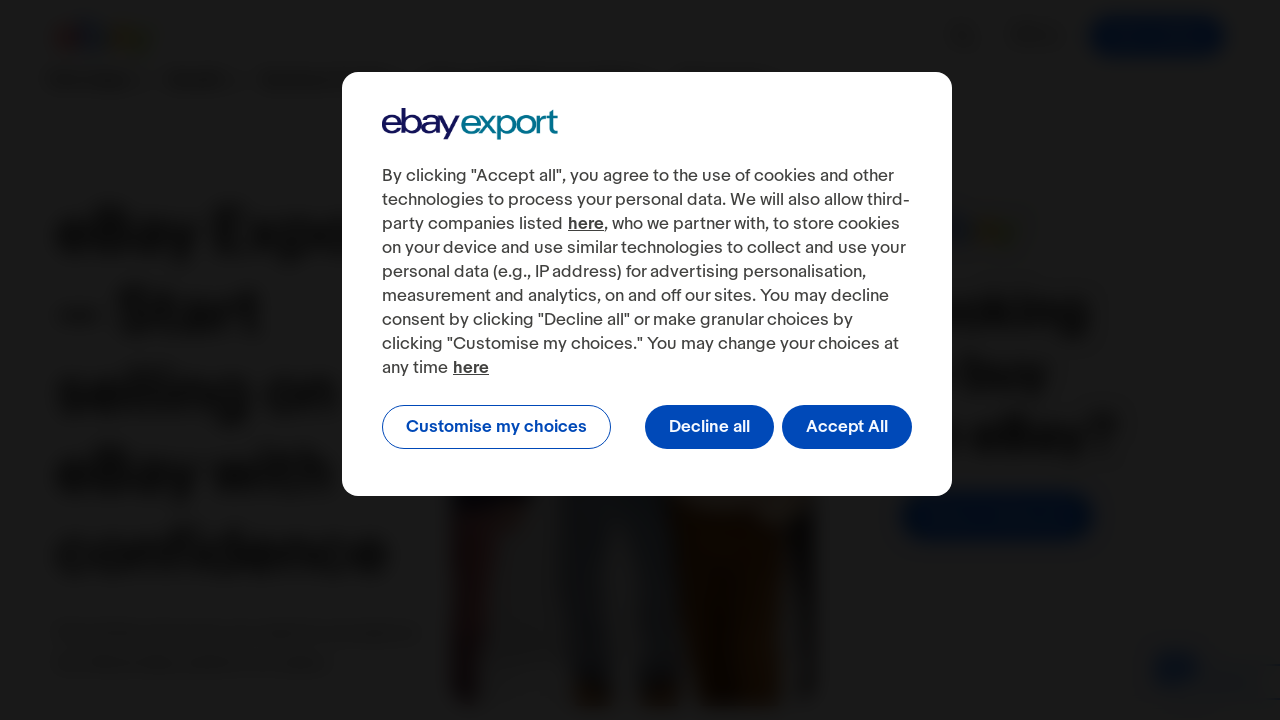